Tests basic alert popup by clicking a button to trigger an alert and reading its text

Starting URL: https://demoqa.com/alerts

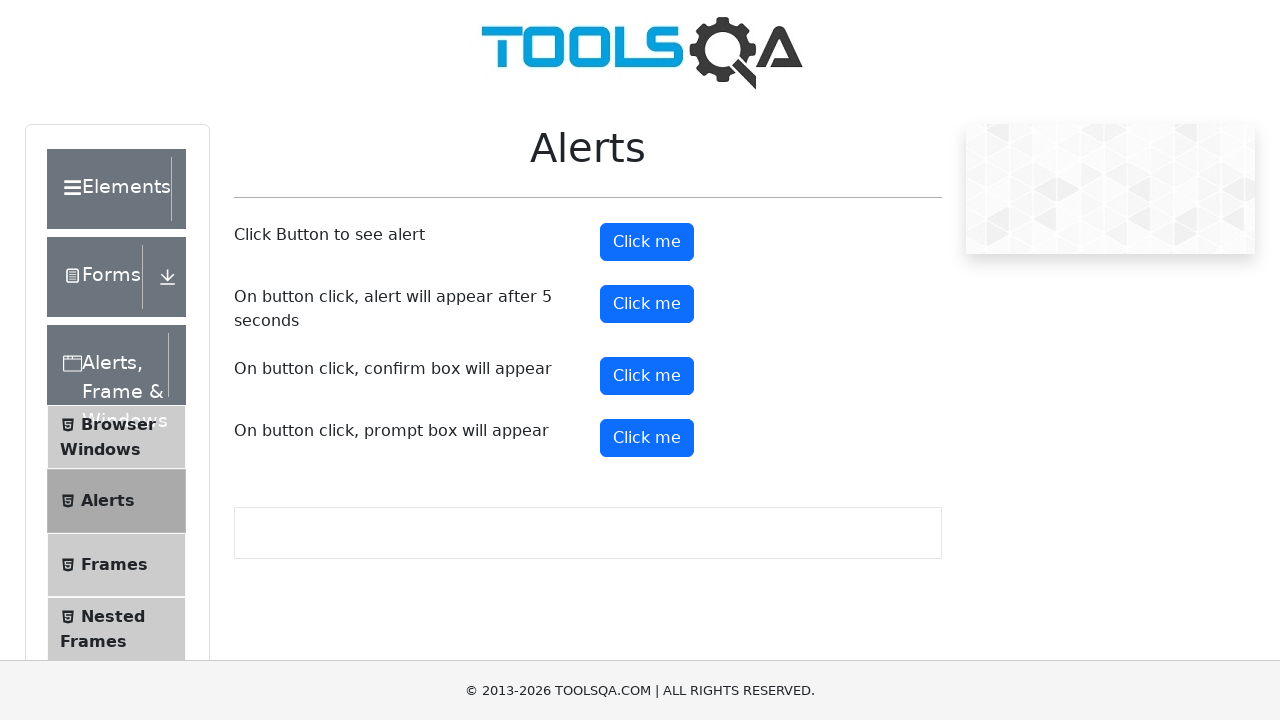

Clicked alert button to trigger popup at (647, 242) on #alertButton
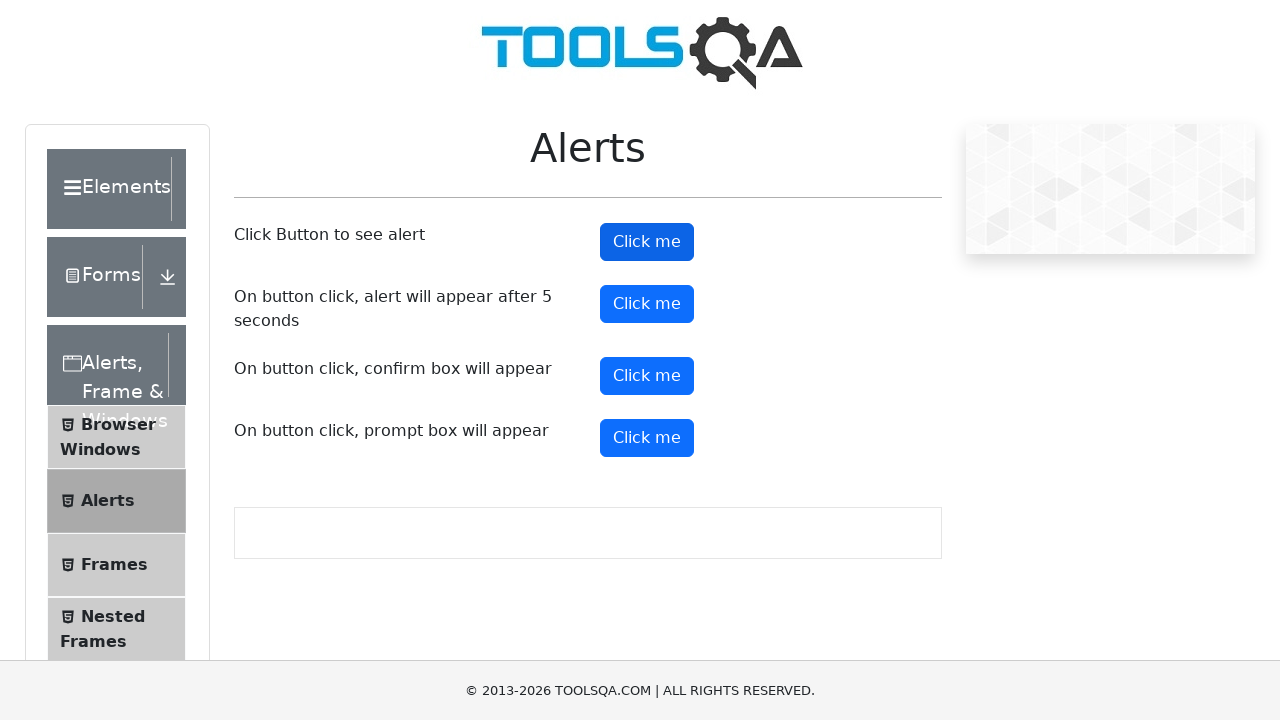

Set up dialog handler to accept alert
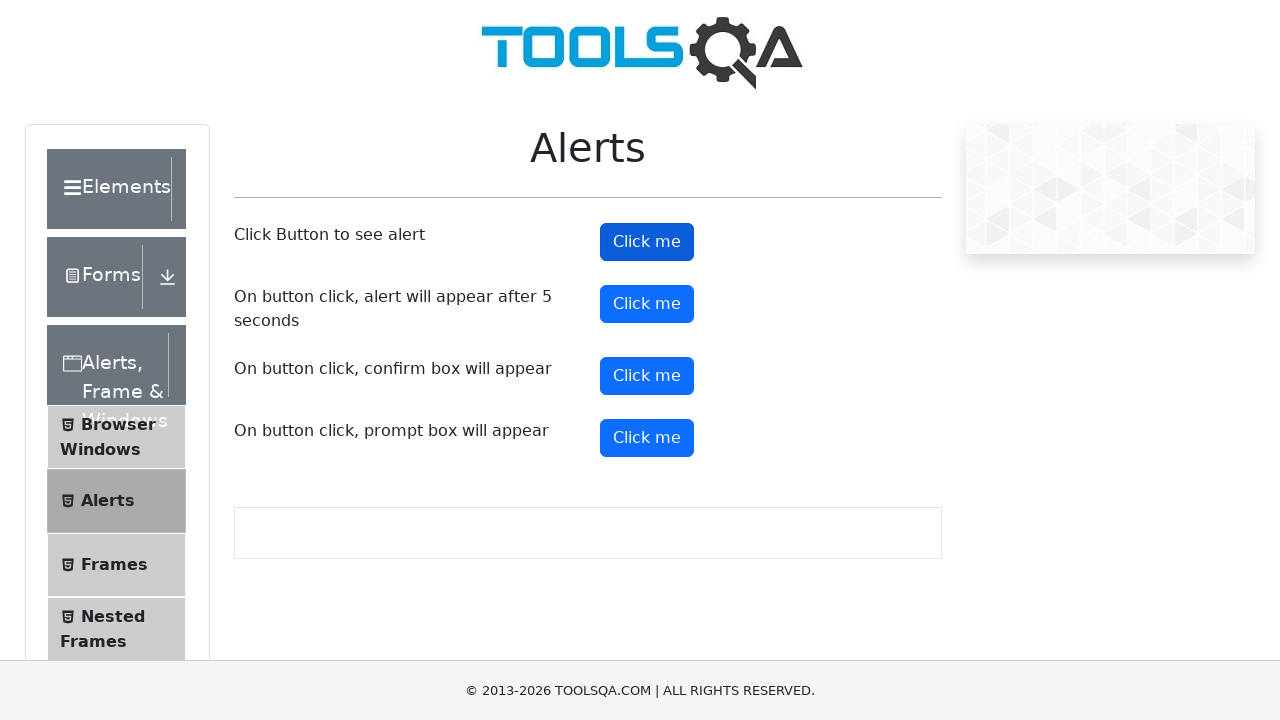

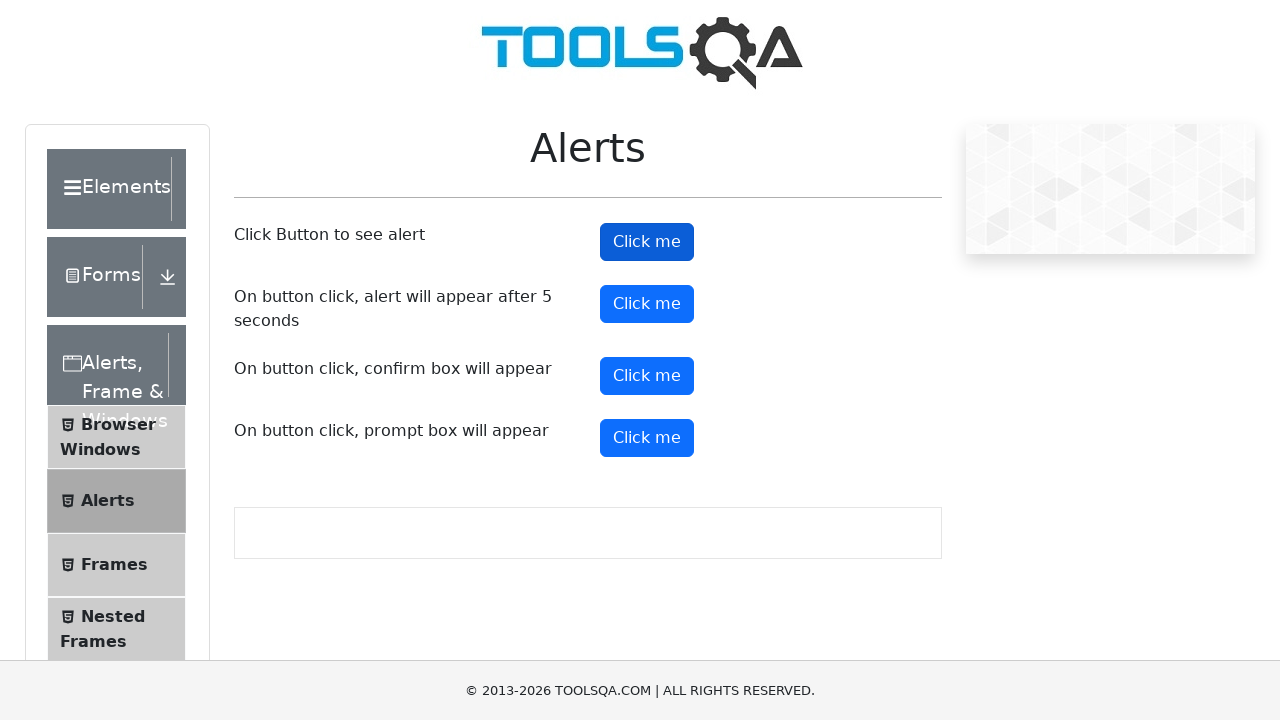